Navigates to MapCrunch and clicks the go button to generate a random address location

Starting URL: http://www.mapcrunch.com/

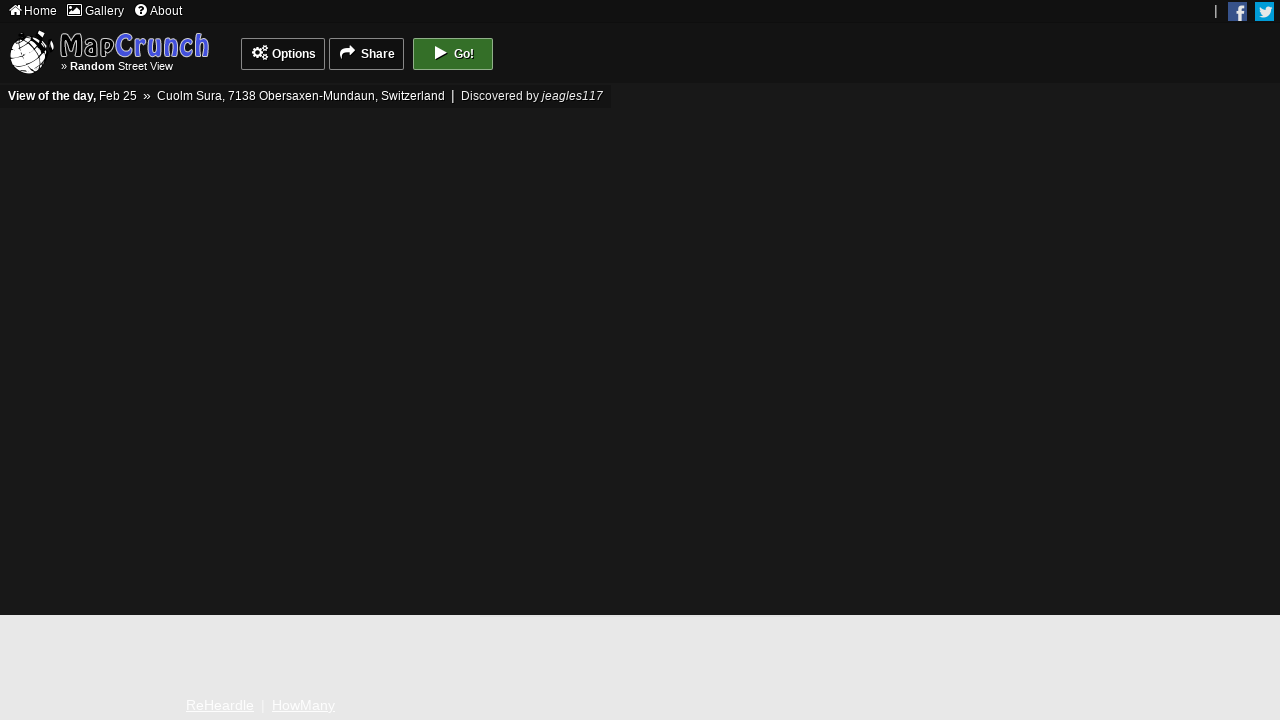

Clicked the go button to generate random location at (453, 54) on #go-button
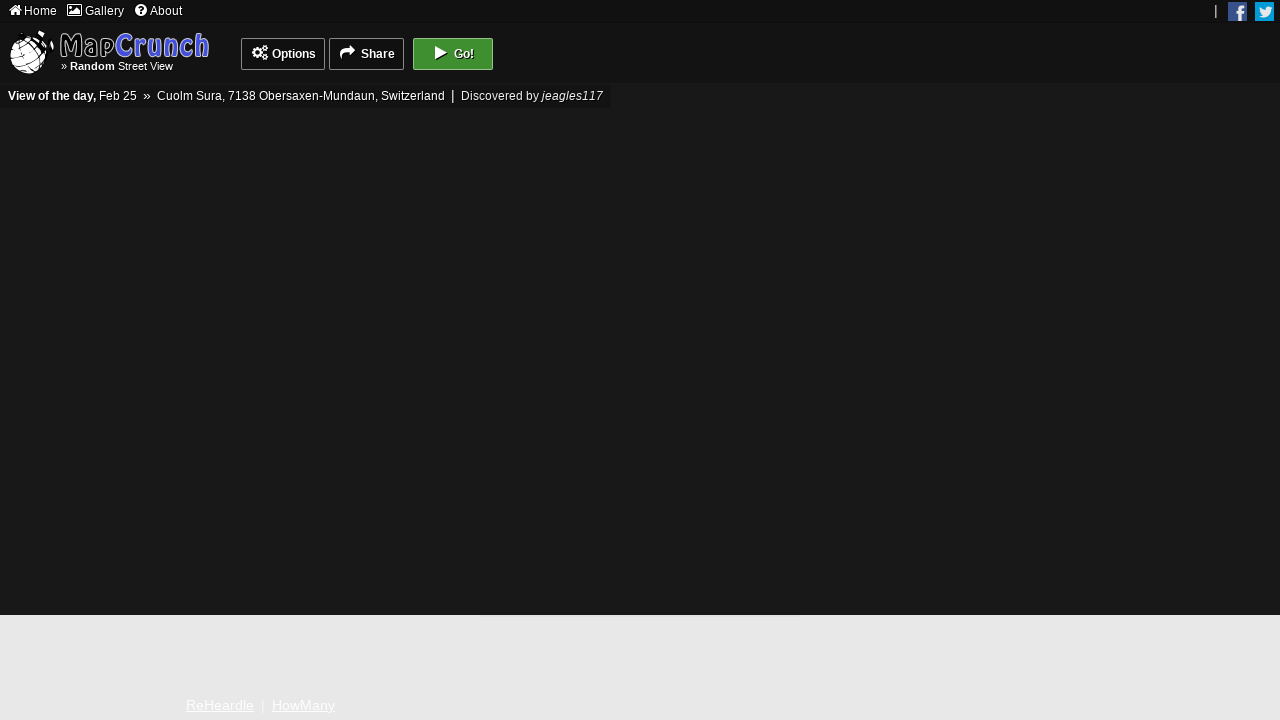

Waited for address to load
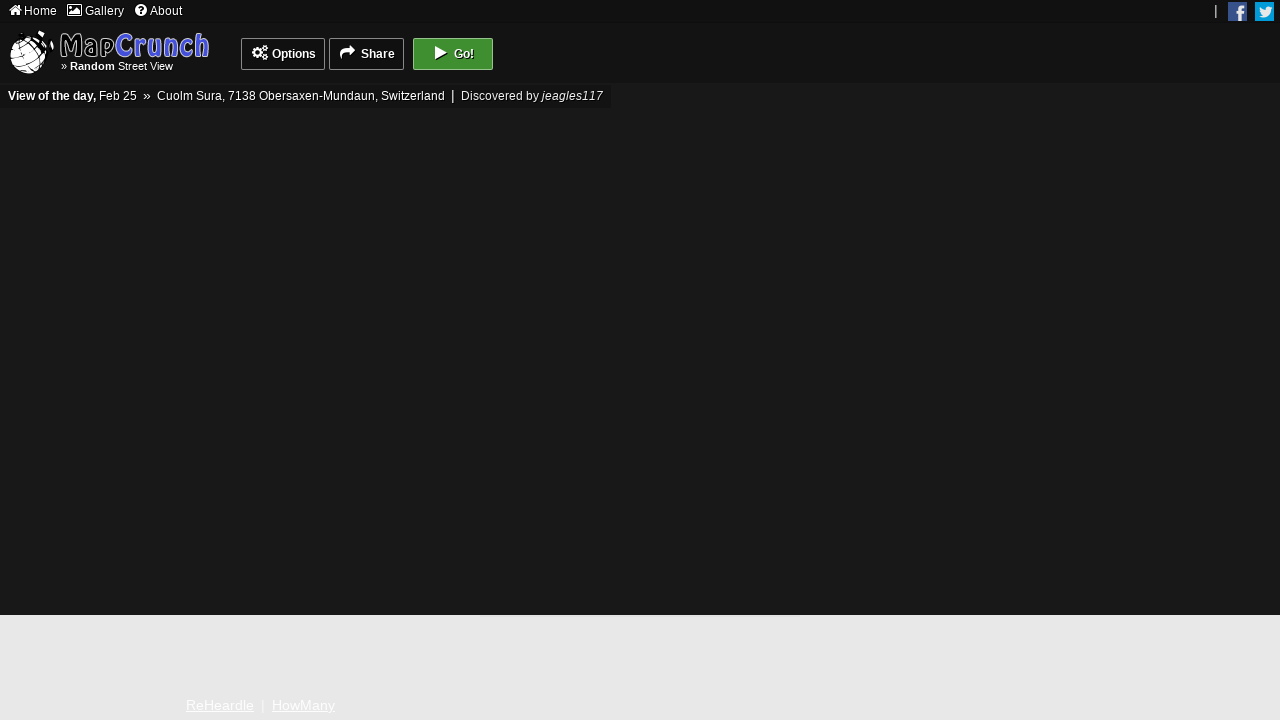

Retrieved generated address text
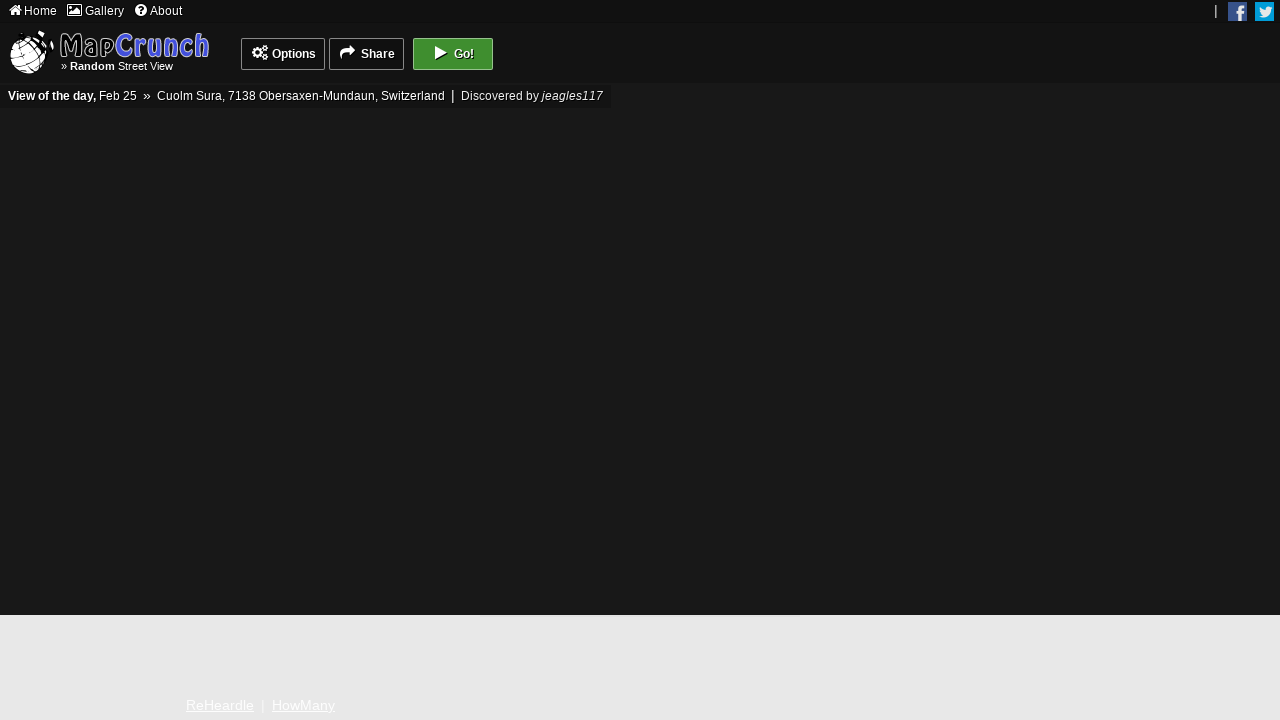

Printed address text to console
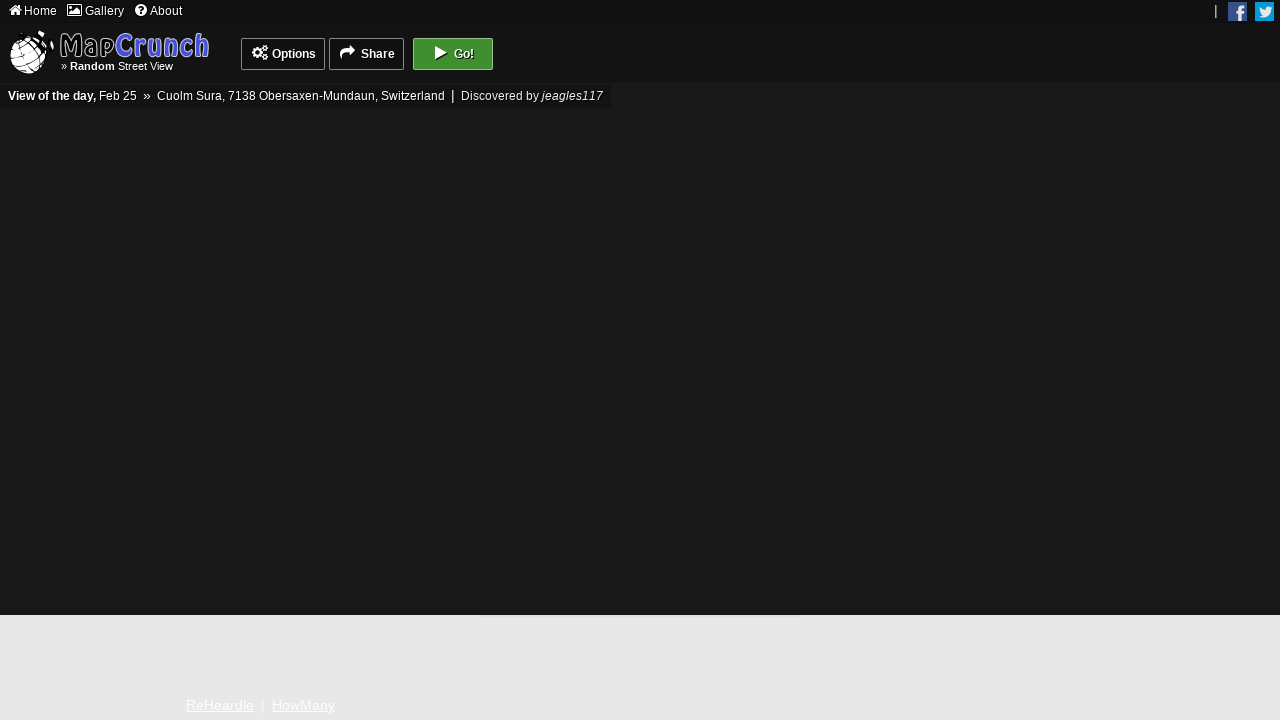

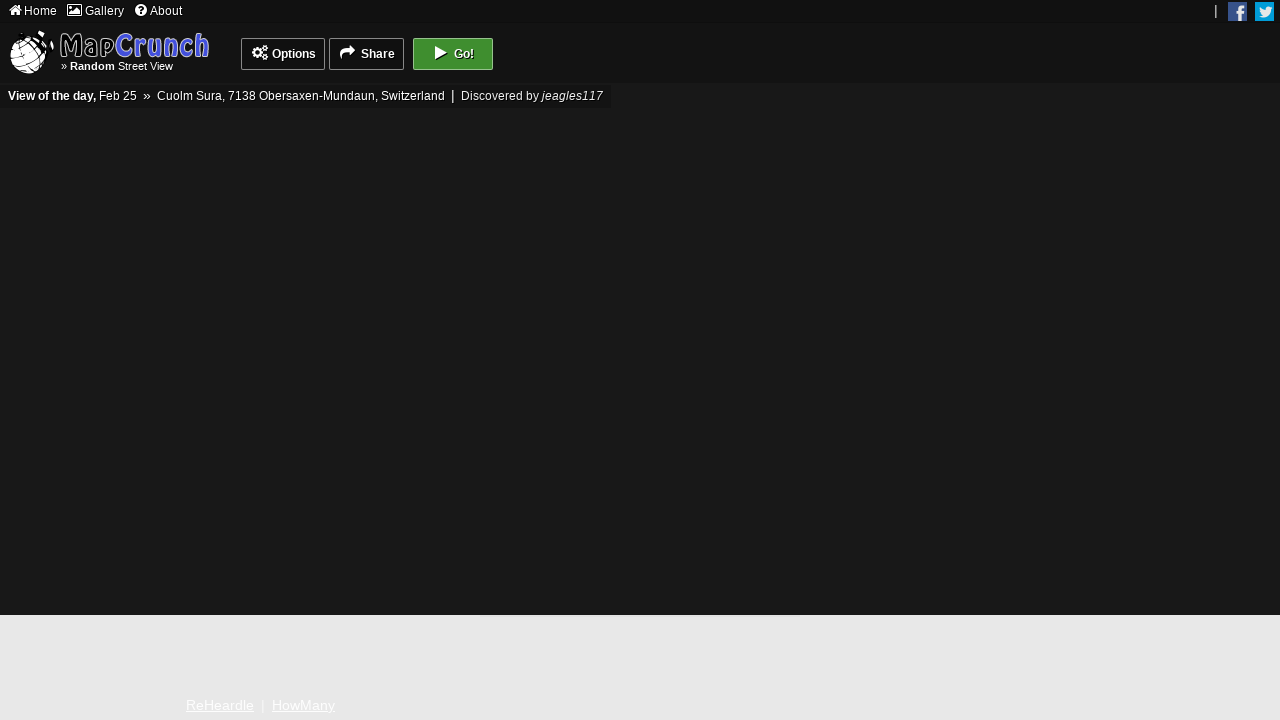